Navigates to Browse Languages section and verifies table header columns using collection approach.

Starting URL: http://www.99-bottles-of-beer.net/

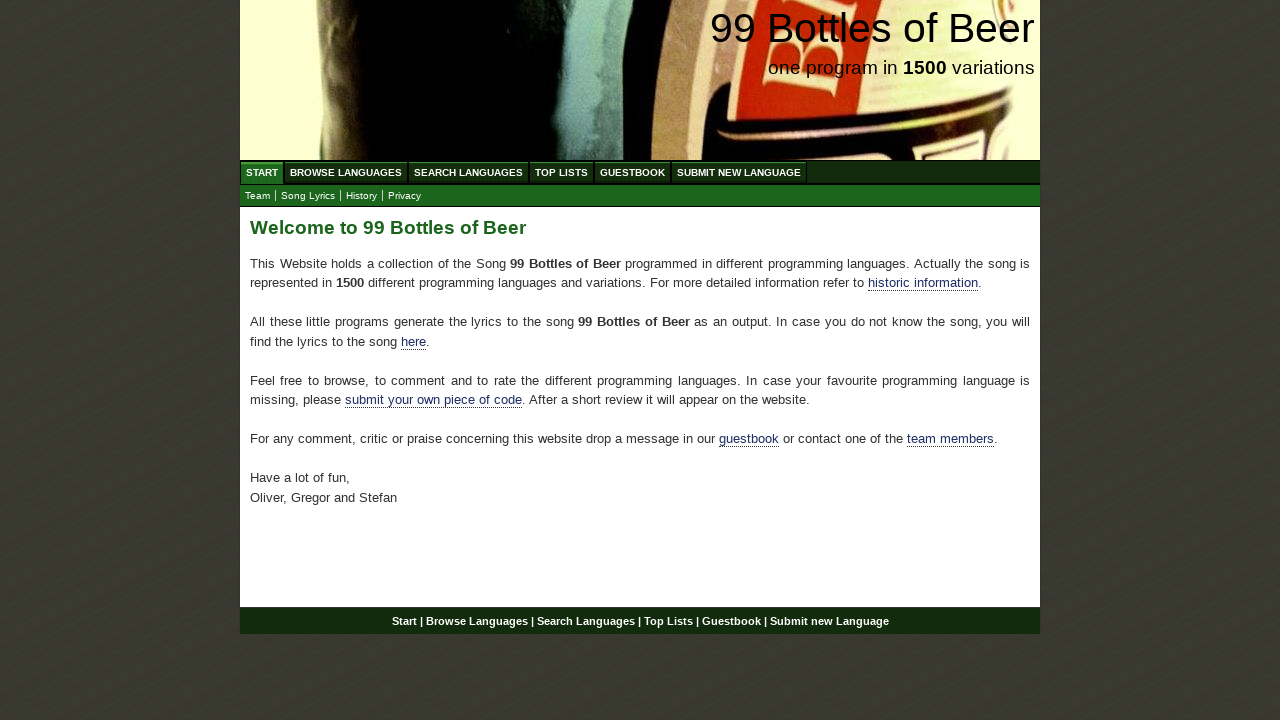

Clicked on 'Browse Languages' menu item at (346, 172) on xpath=//ul[@id='menu']//li/a[@href='/abc.html']
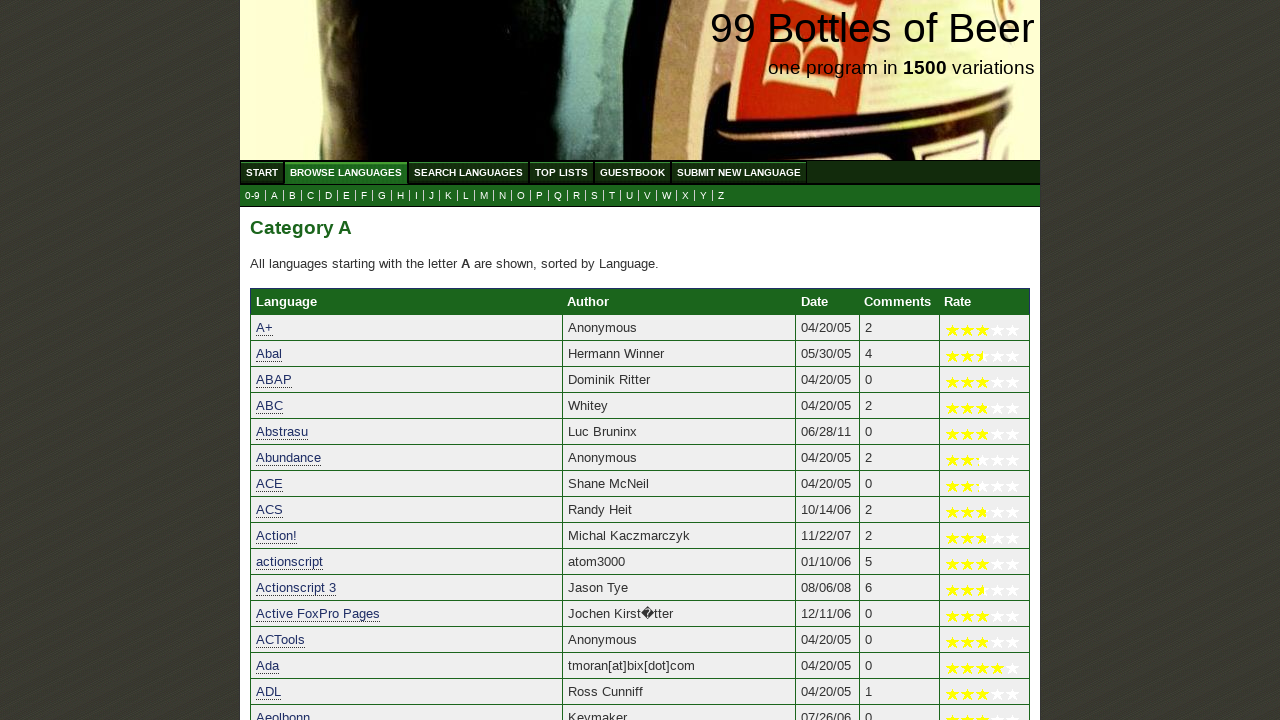

Category table headers loaded
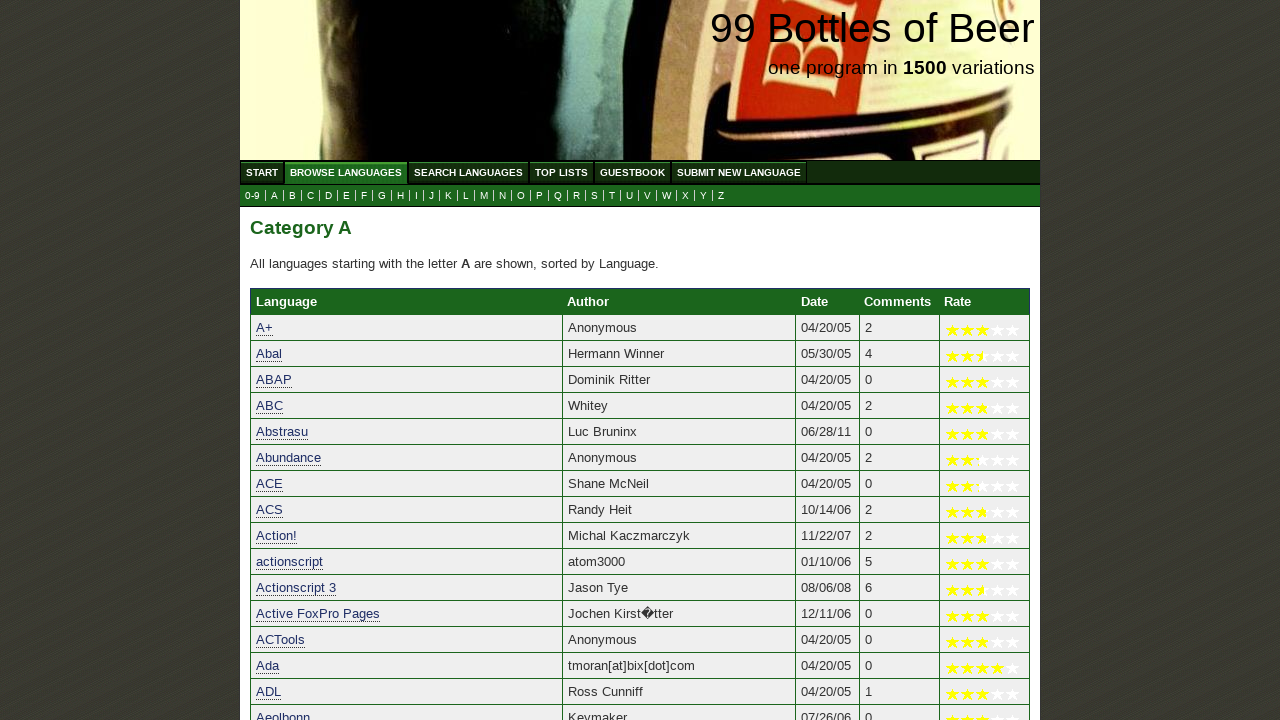

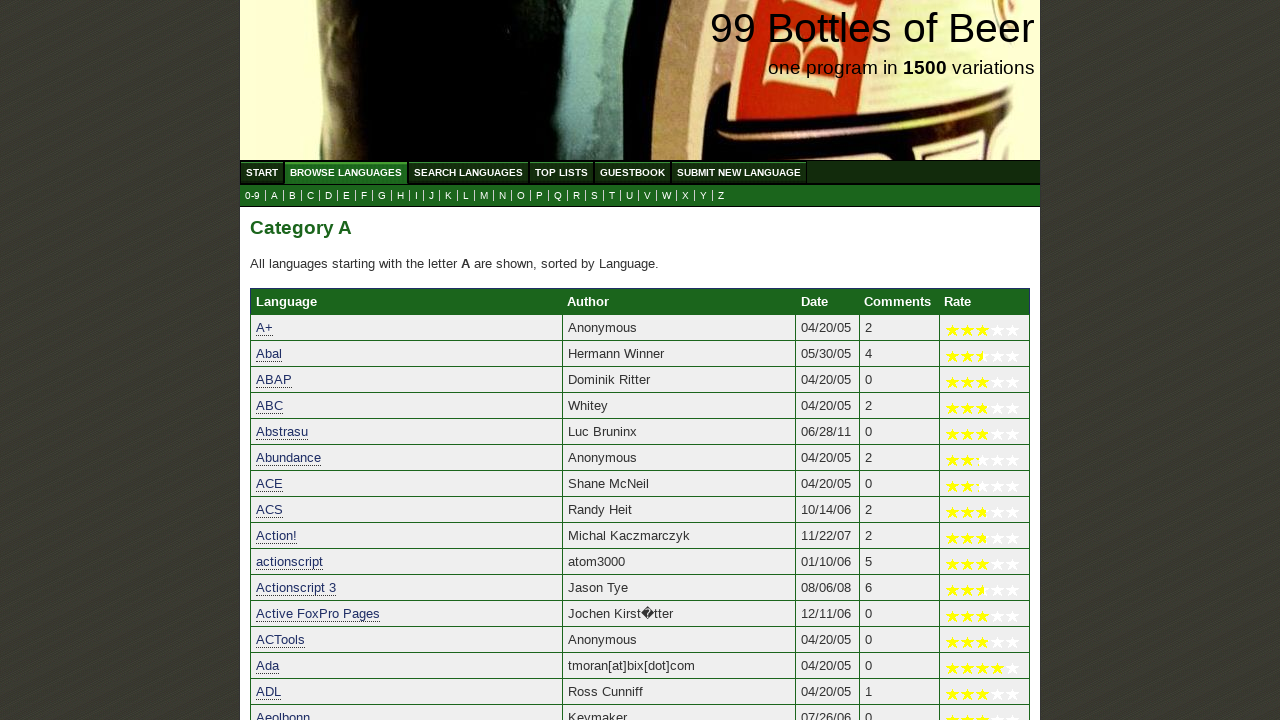